Tests multi-window handling by navigating to a practice page, locating footer section links, opening each link in a new tab using keyboard shortcuts, and then iterating through all opened windows to verify they loaded correctly.

Starting URL: https://rahulshettyacademy.com/AutomationPractice/

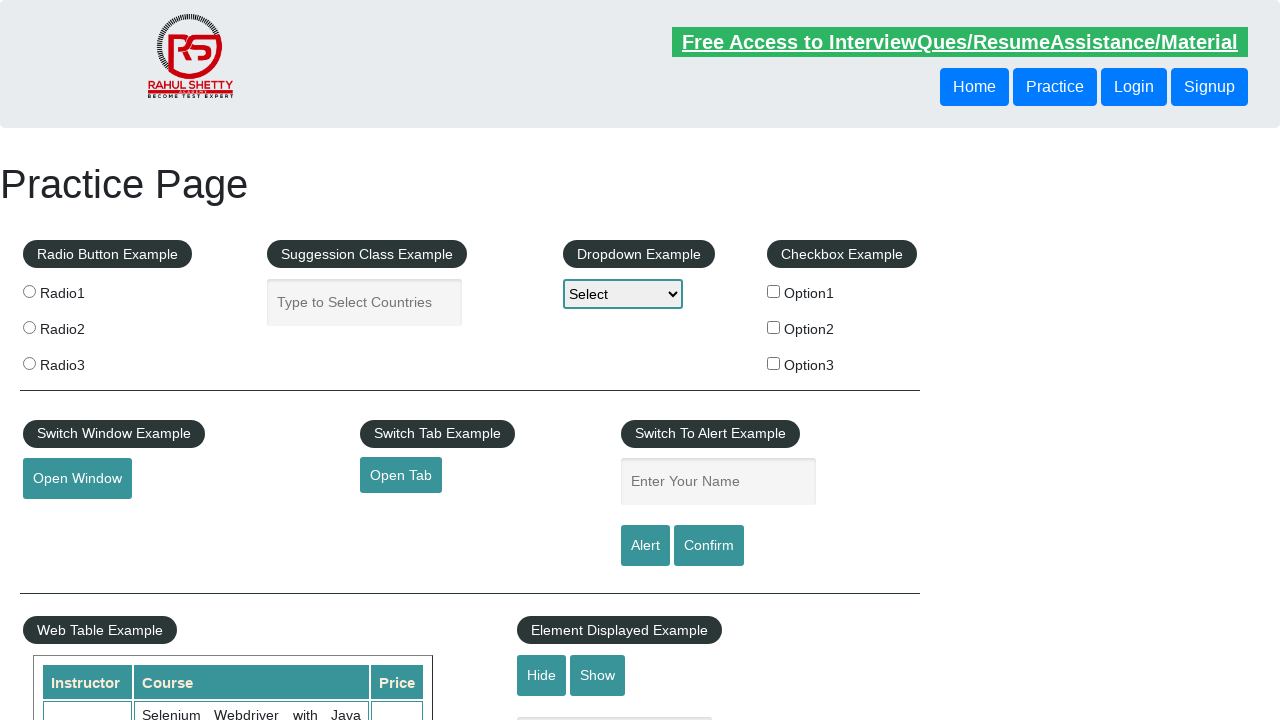

Waited for footer section (#gf-BIG) to load
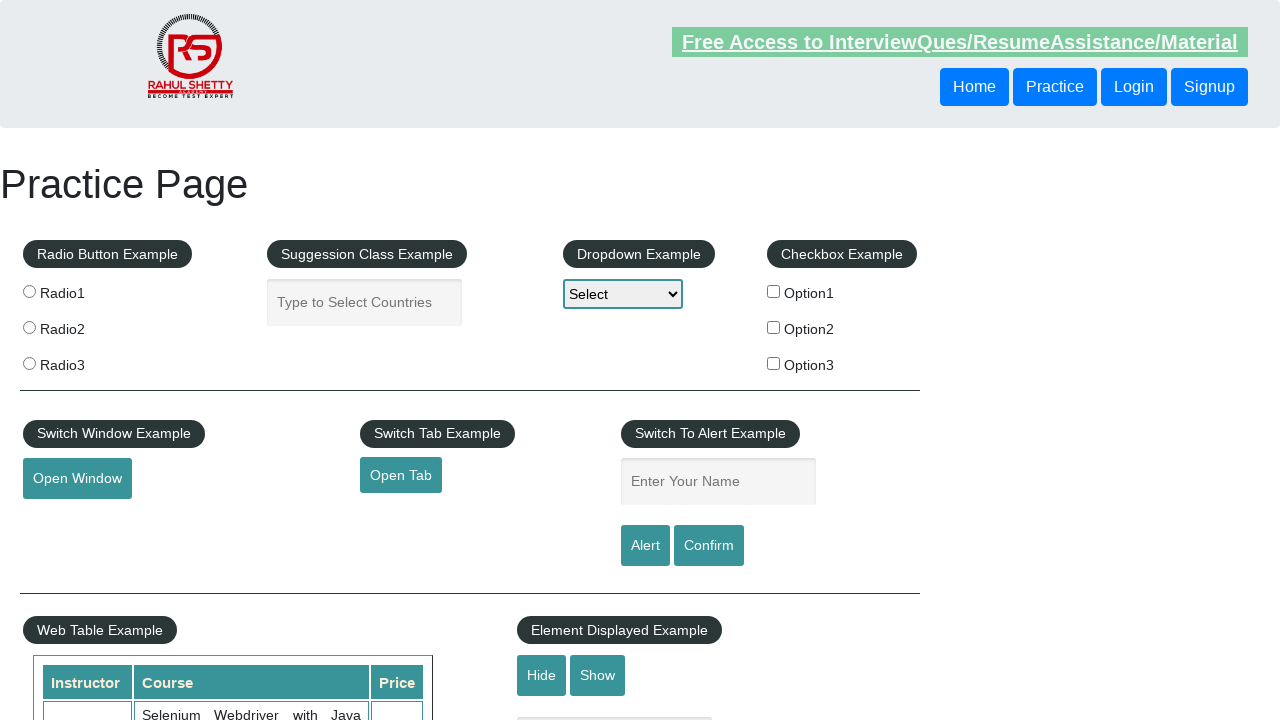

Located first column of footer links
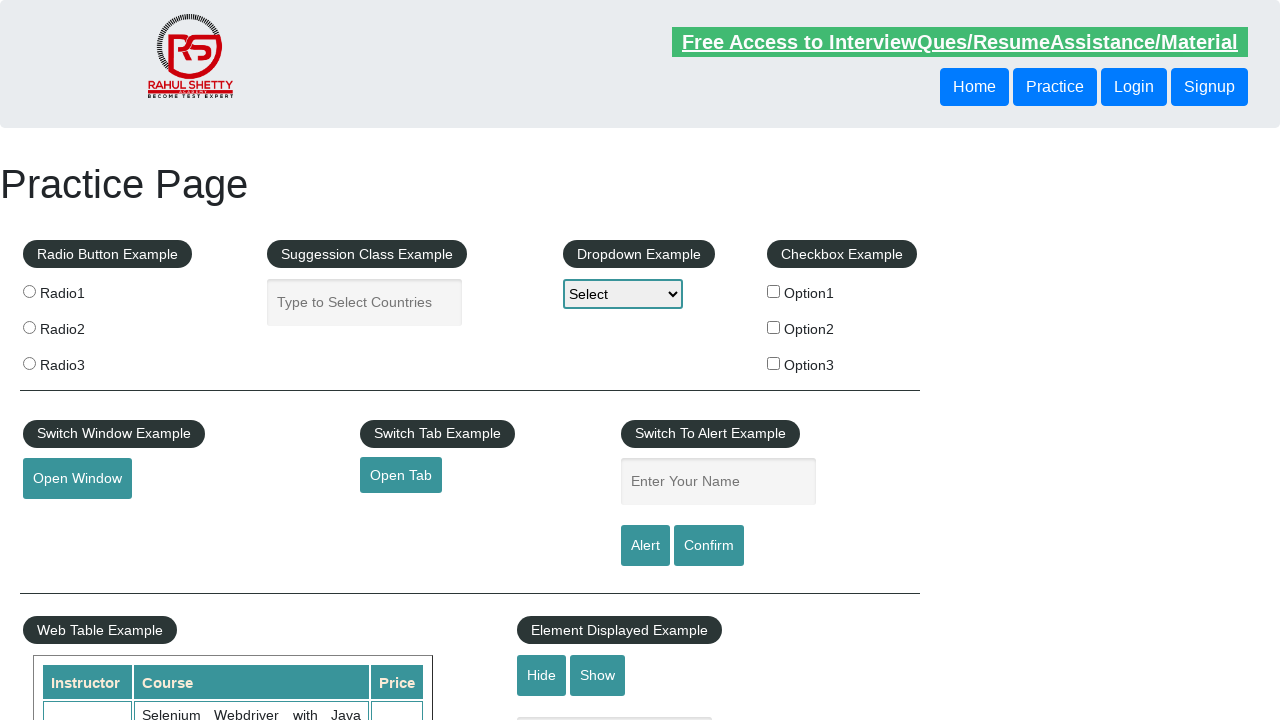

Found 5 links in first footer section
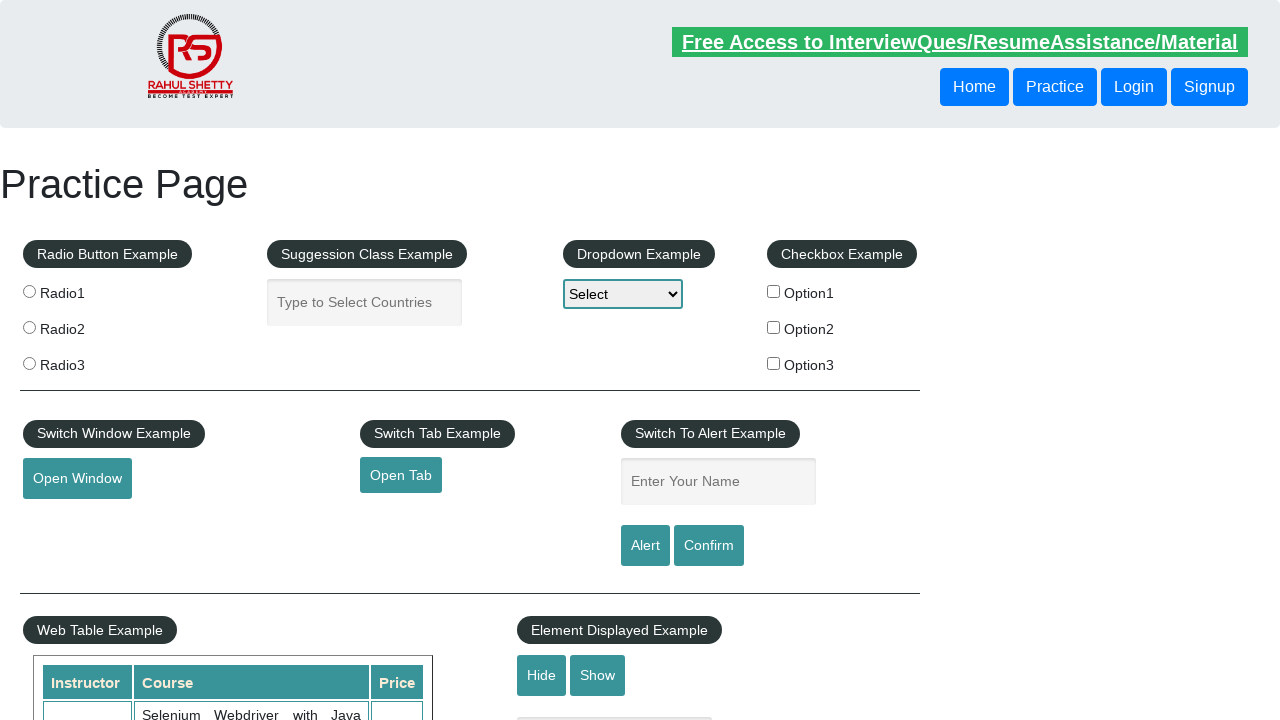

Opened footer link 1 in new tab using Ctrl+Click at (157, 482) on xpath=//div[@id='gf-BIG']//table/tbody/tr/td[1]/ul >> a >> nth=0
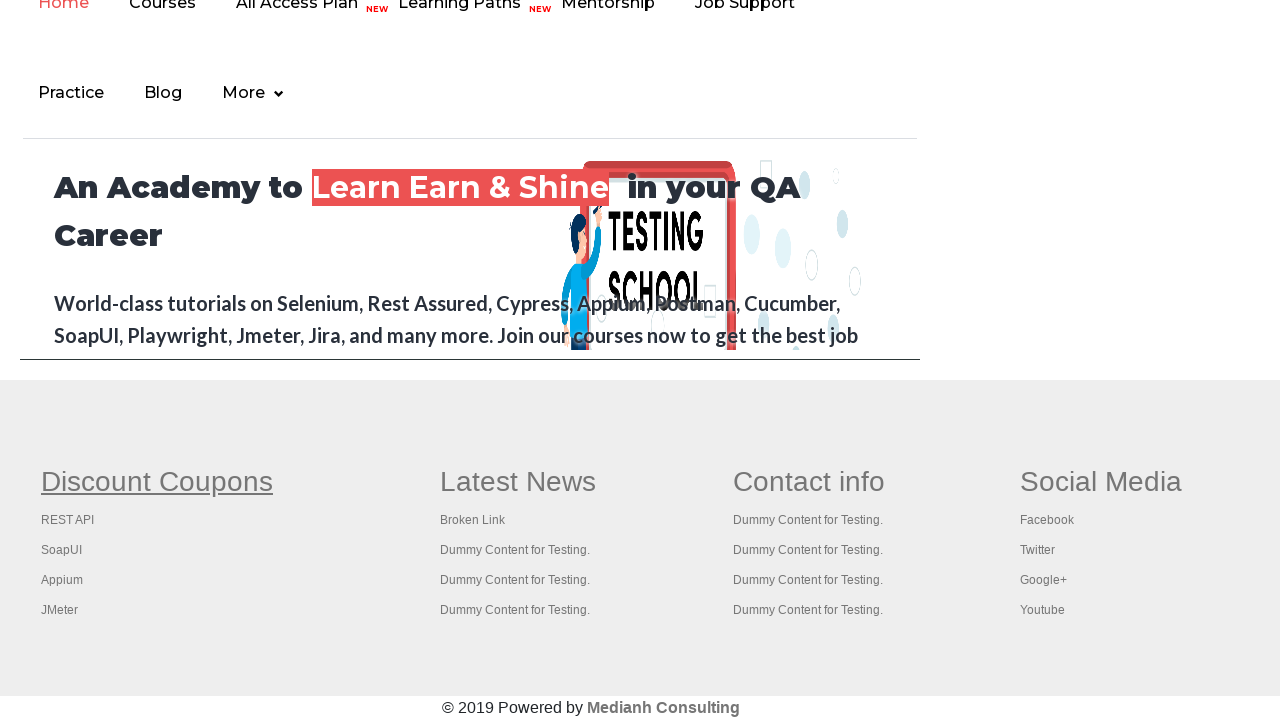

Waited 2 seconds for link 1 to load
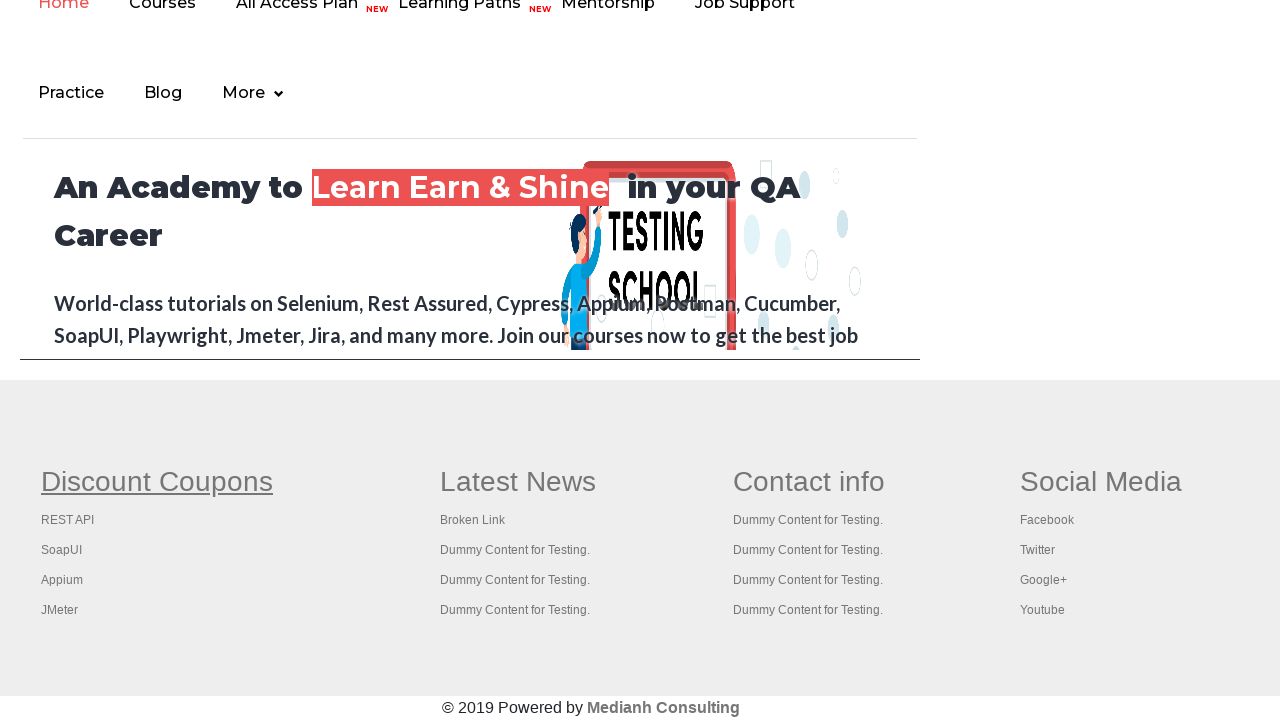

Opened footer link 2 in new tab using Ctrl+Click at (68, 520) on xpath=//div[@id='gf-BIG']//table/tbody/tr/td[1]/ul >> a >> nth=1
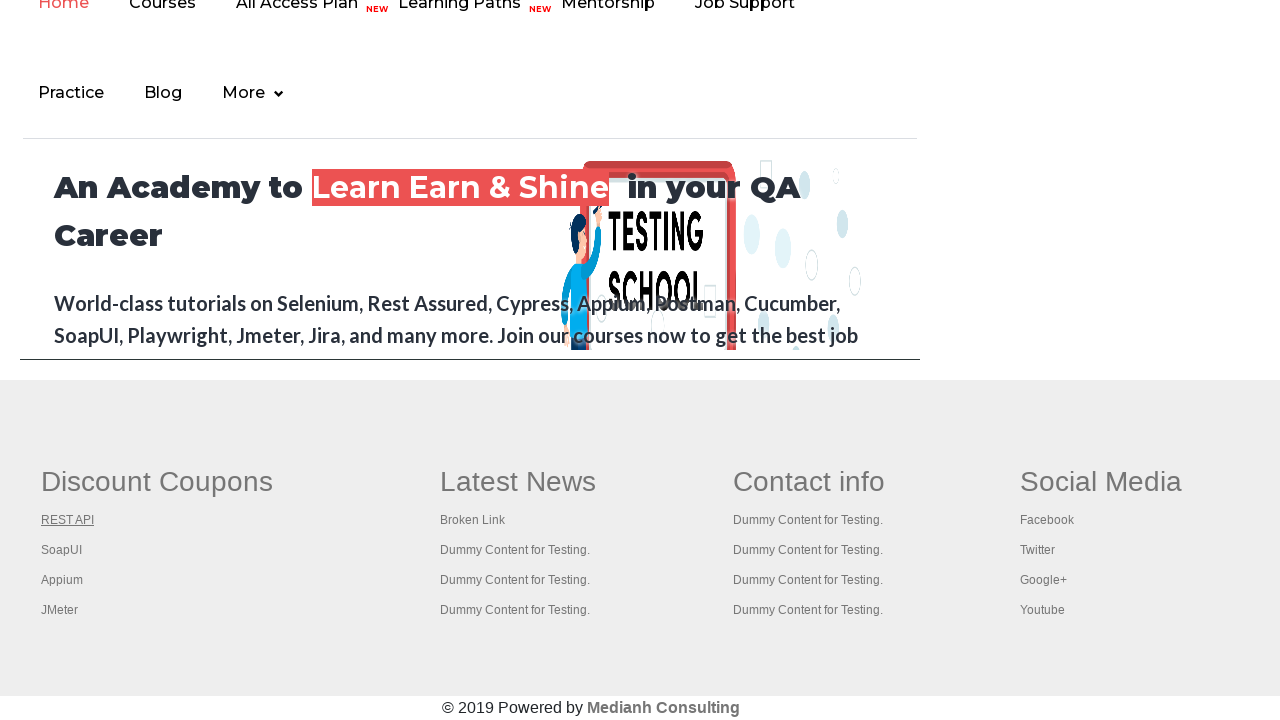

Waited 2 seconds for link 2 to load
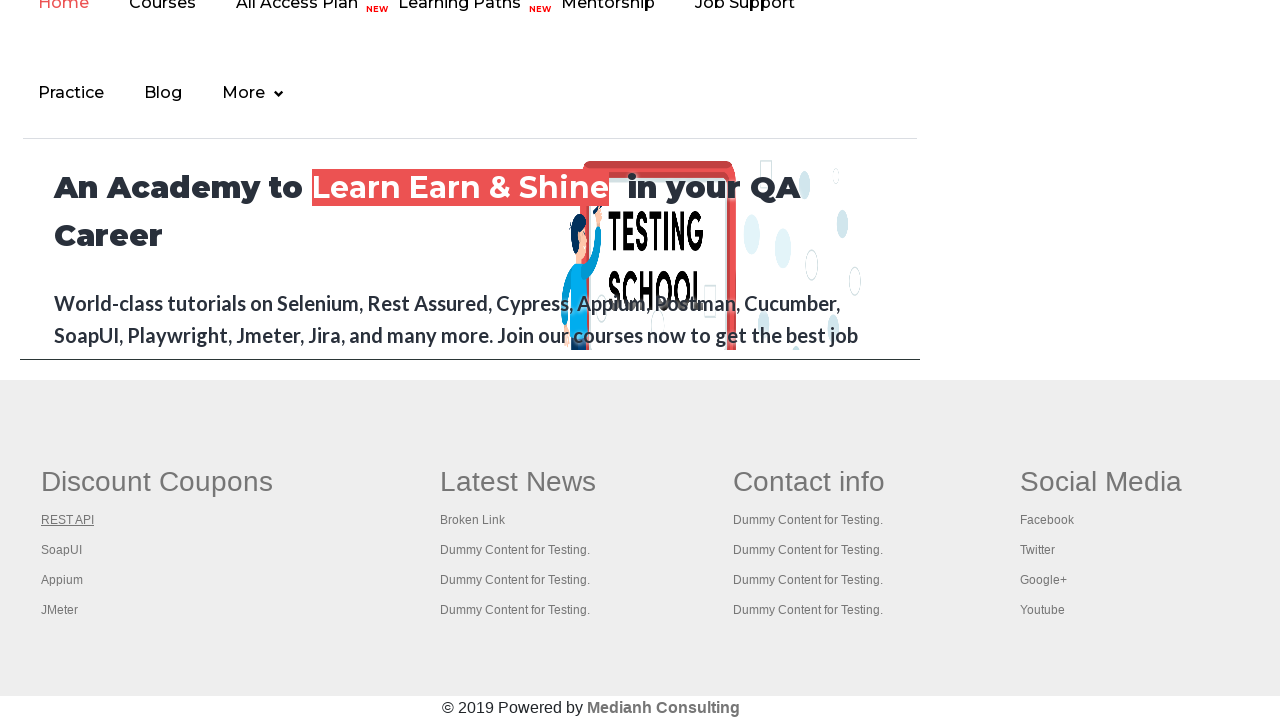

Opened footer link 3 in new tab using Ctrl+Click at (62, 550) on xpath=//div[@id='gf-BIG']//table/tbody/tr/td[1]/ul >> a >> nth=2
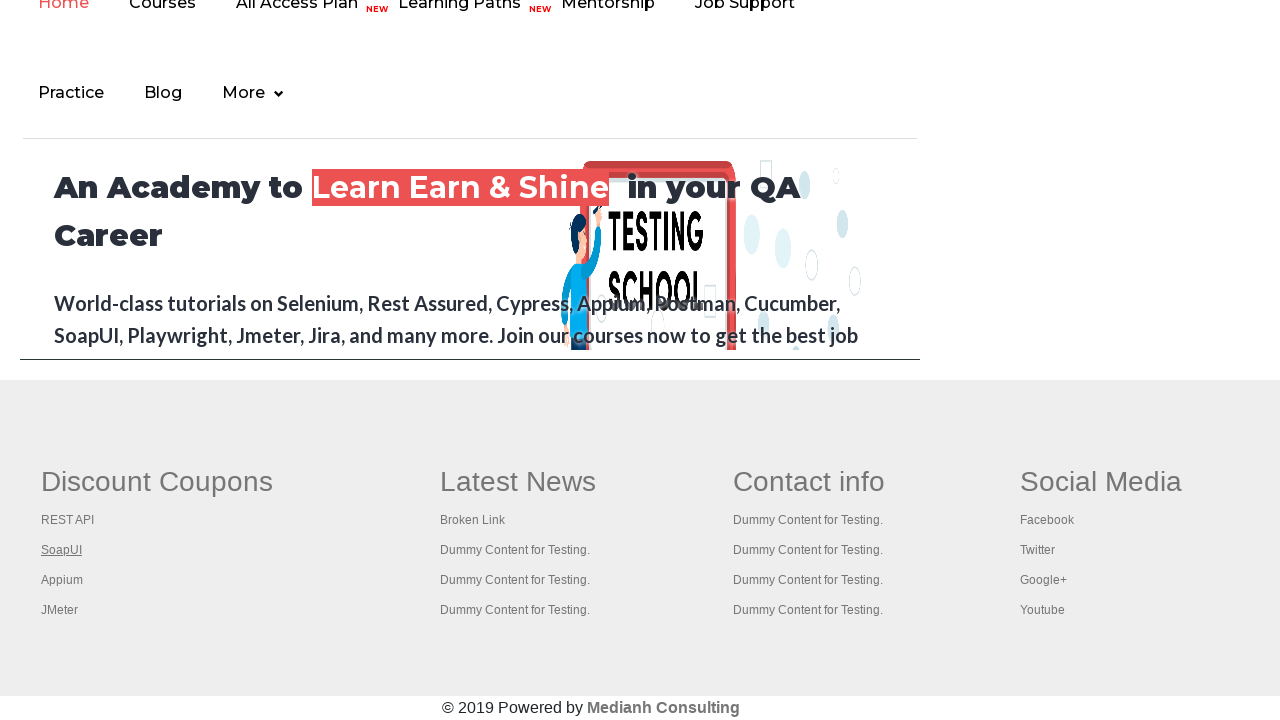

Waited 2 seconds for link 3 to load
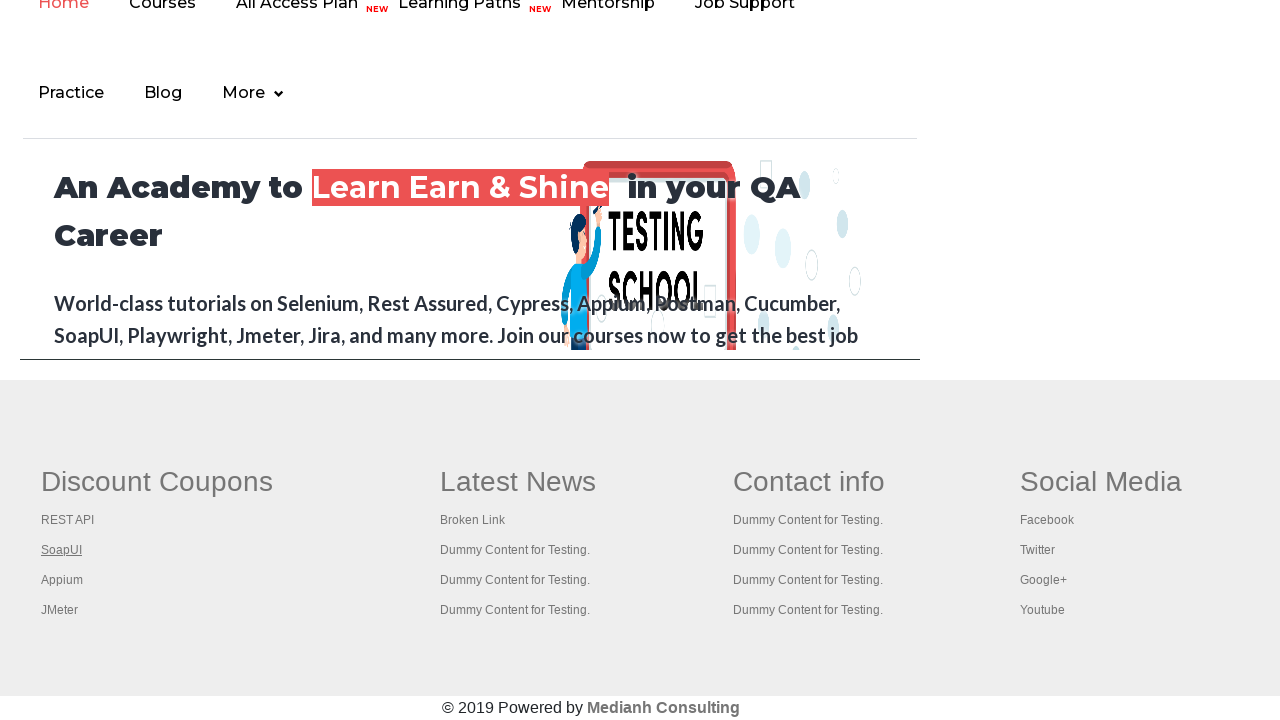

Opened footer link 4 in new tab using Ctrl+Click at (62, 580) on xpath=//div[@id='gf-BIG']//table/tbody/tr/td[1]/ul >> a >> nth=3
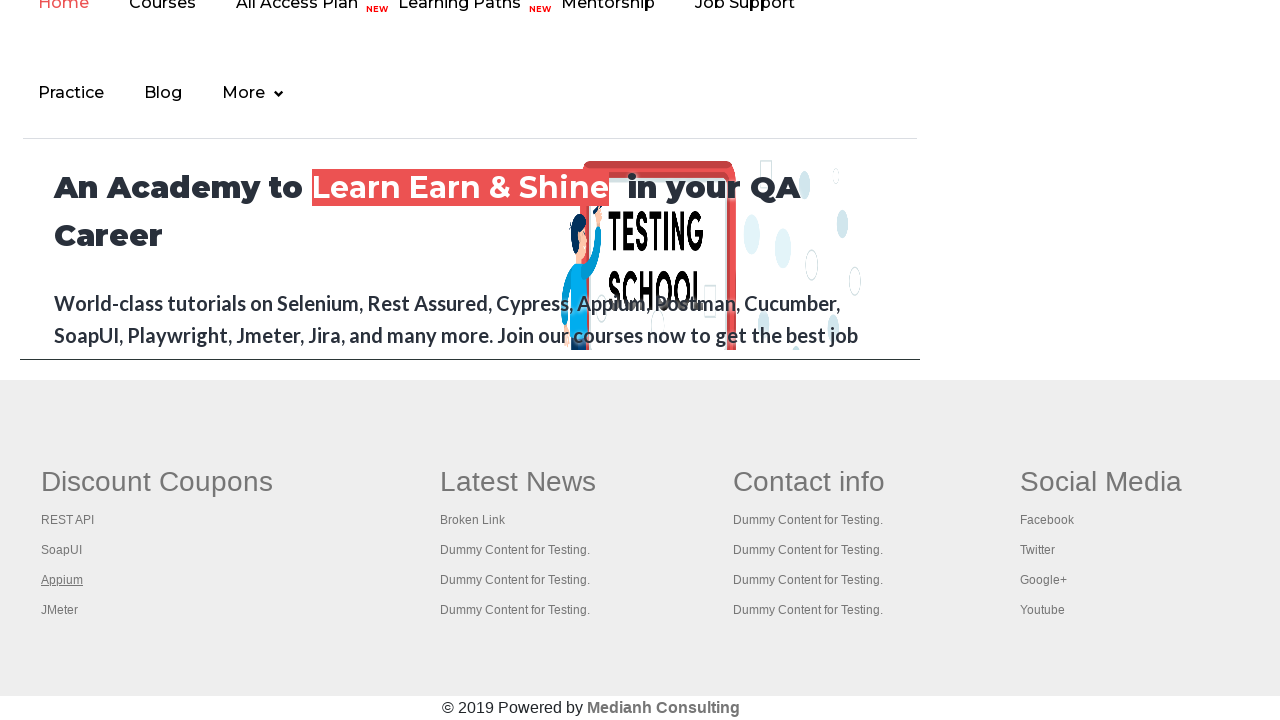

Waited 2 seconds for link 4 to load
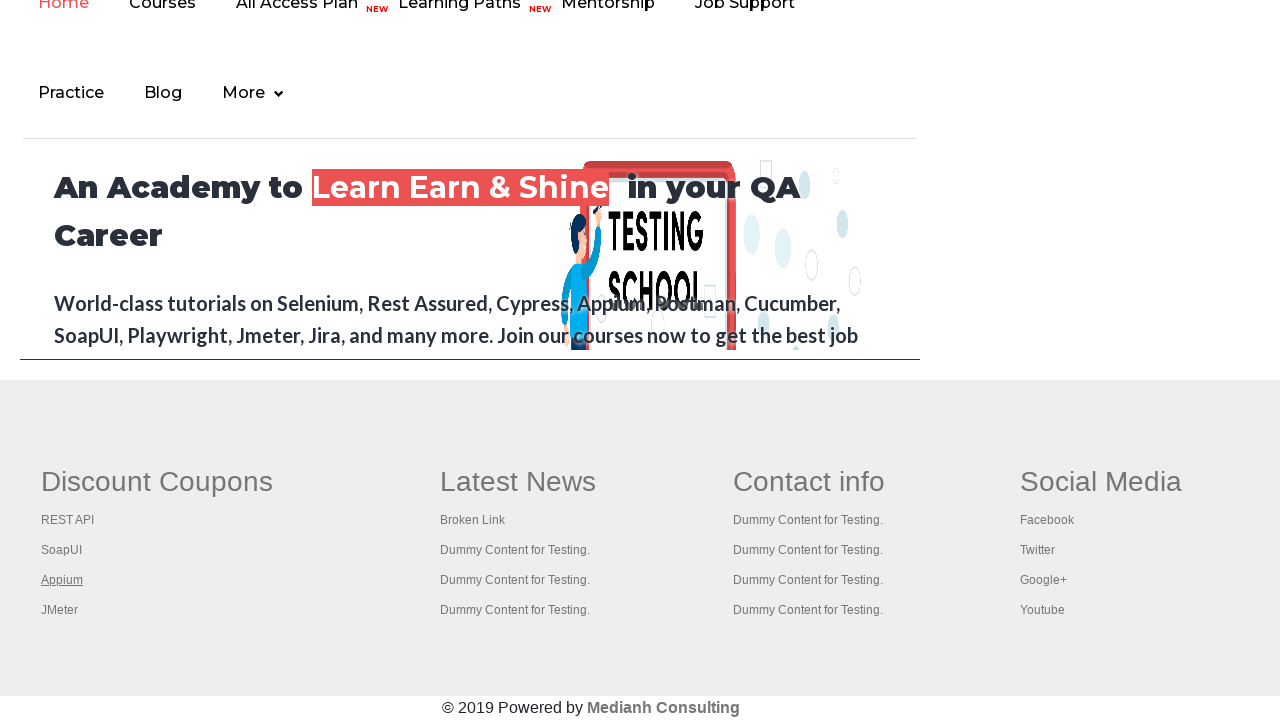

Opened footer link 5 in new tab using Ctrl+Click at (60, 610) on xpath=//div[@id='gf-BIG']//table/tbody/tr/td[1]/ul >> a >> nth=4
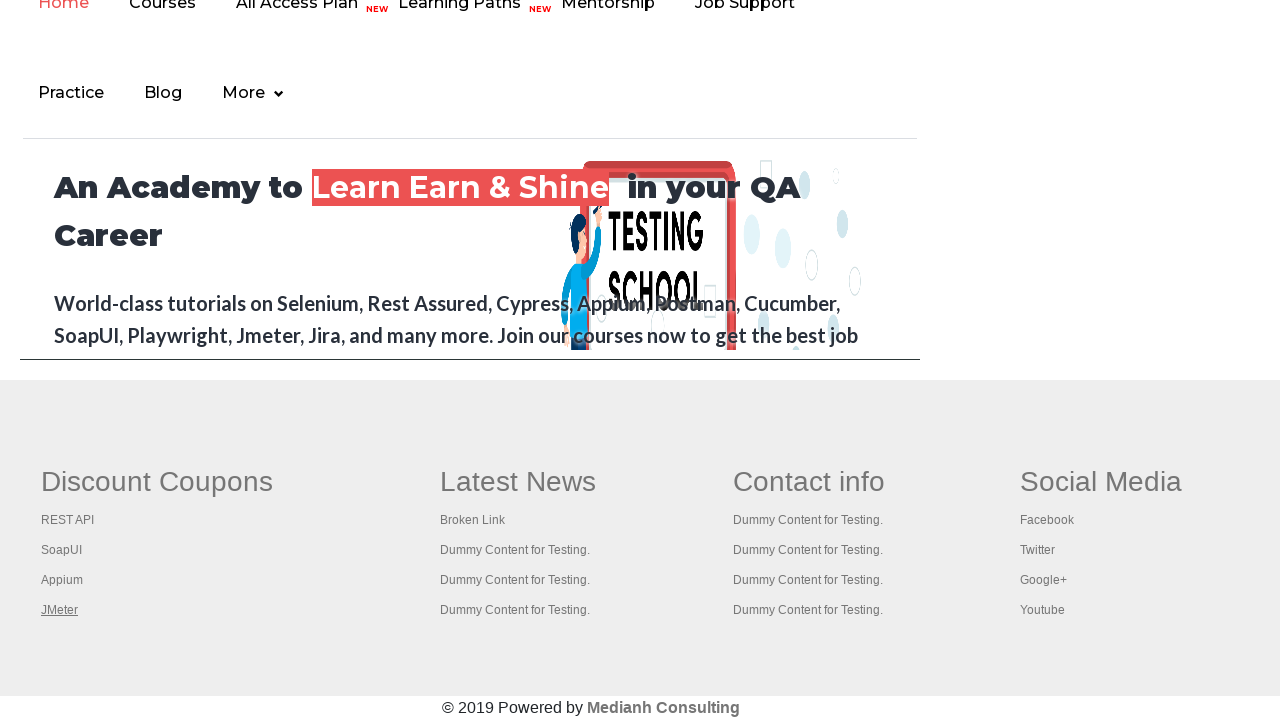

Waited 2 seconds for link 5 to load
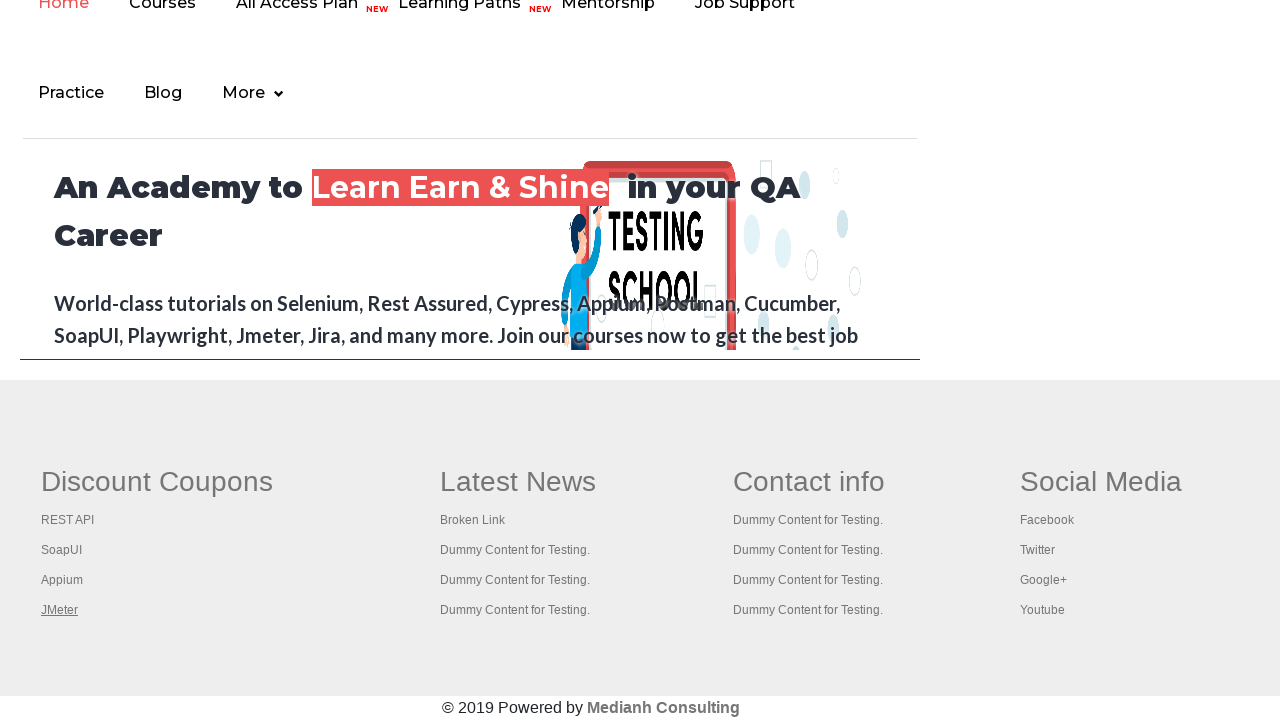

Retrieved all 6 opened pages from context
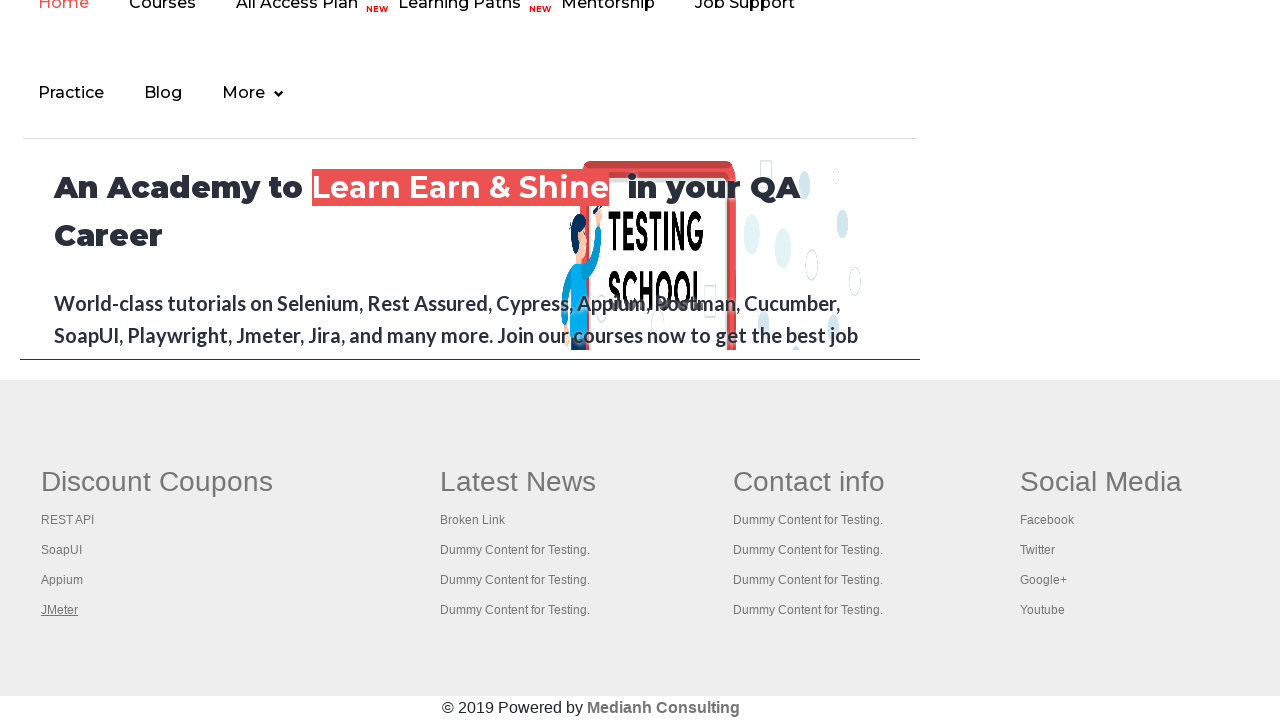

Brought page to front
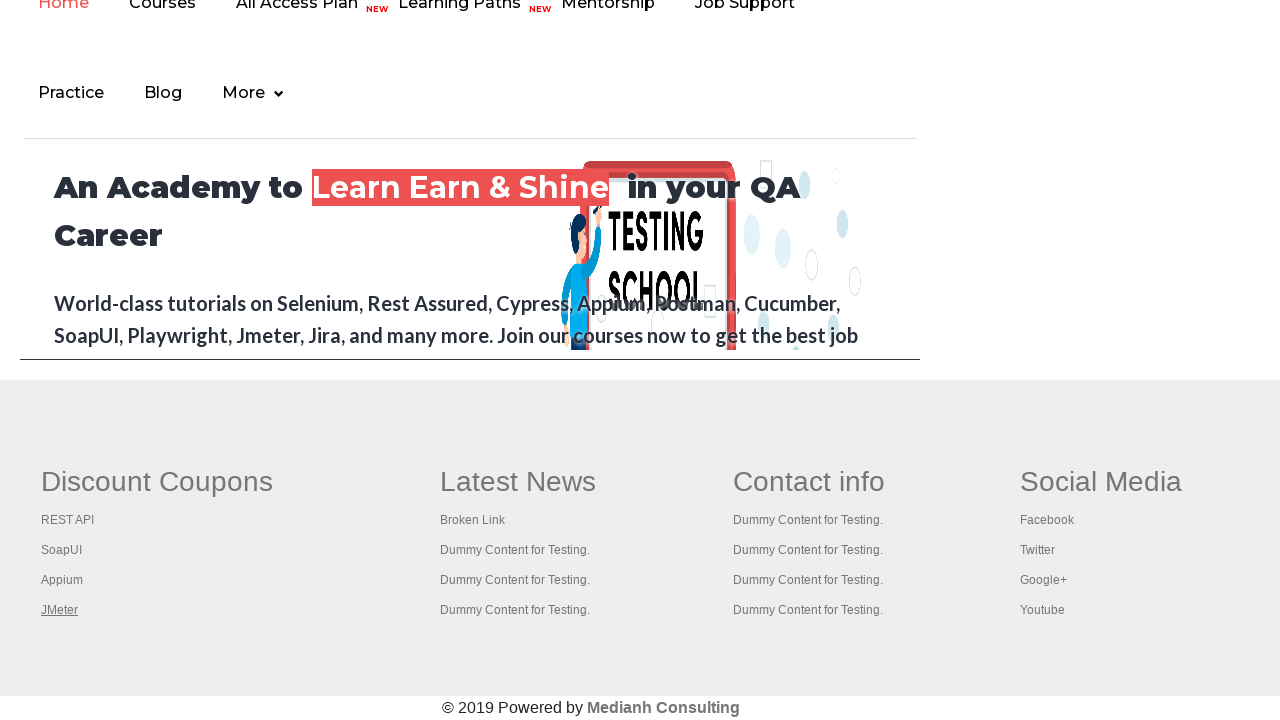

Verified page loaded with domcontentloaded state
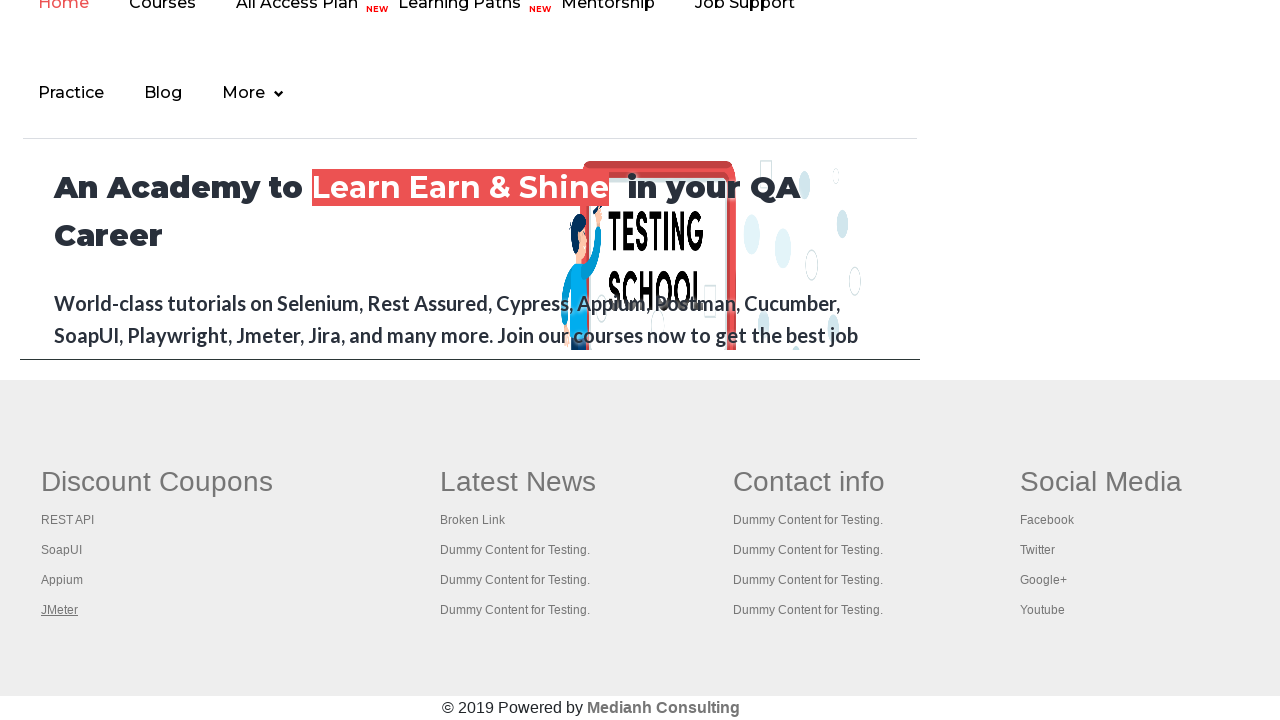

Brought page to front
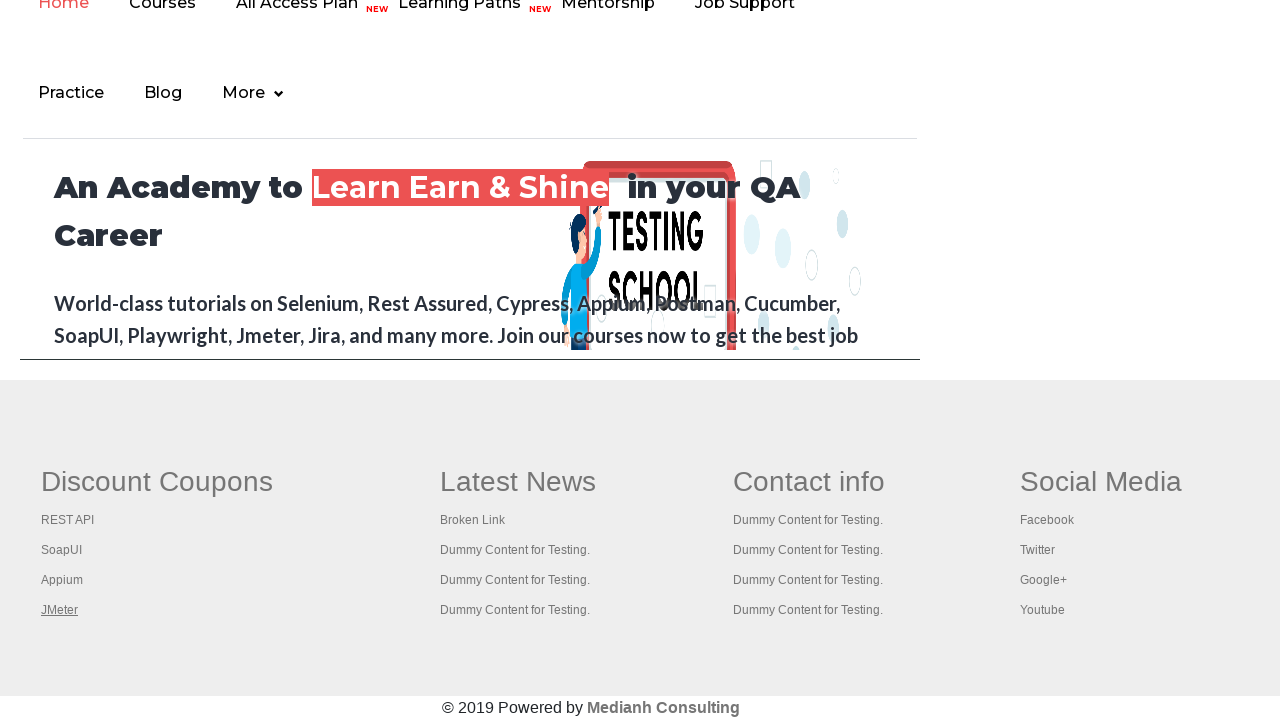

Verified page loaded with domcontentloaded state
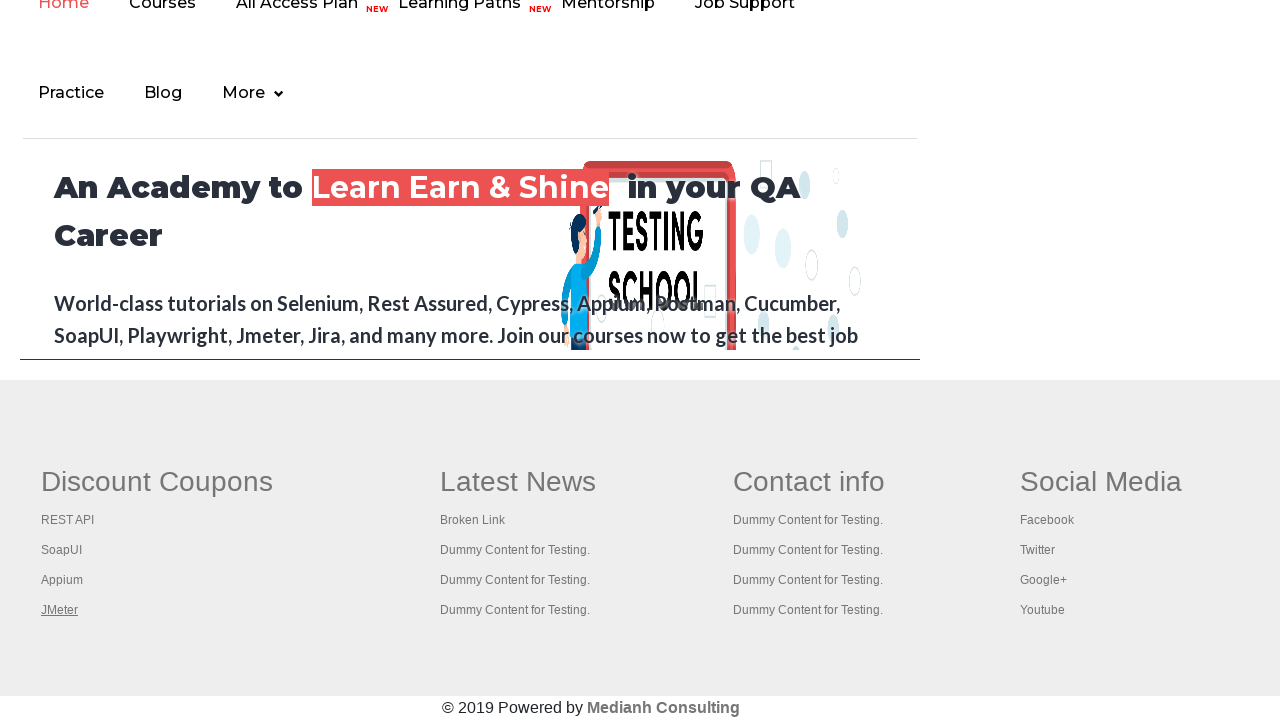

Brought page to front
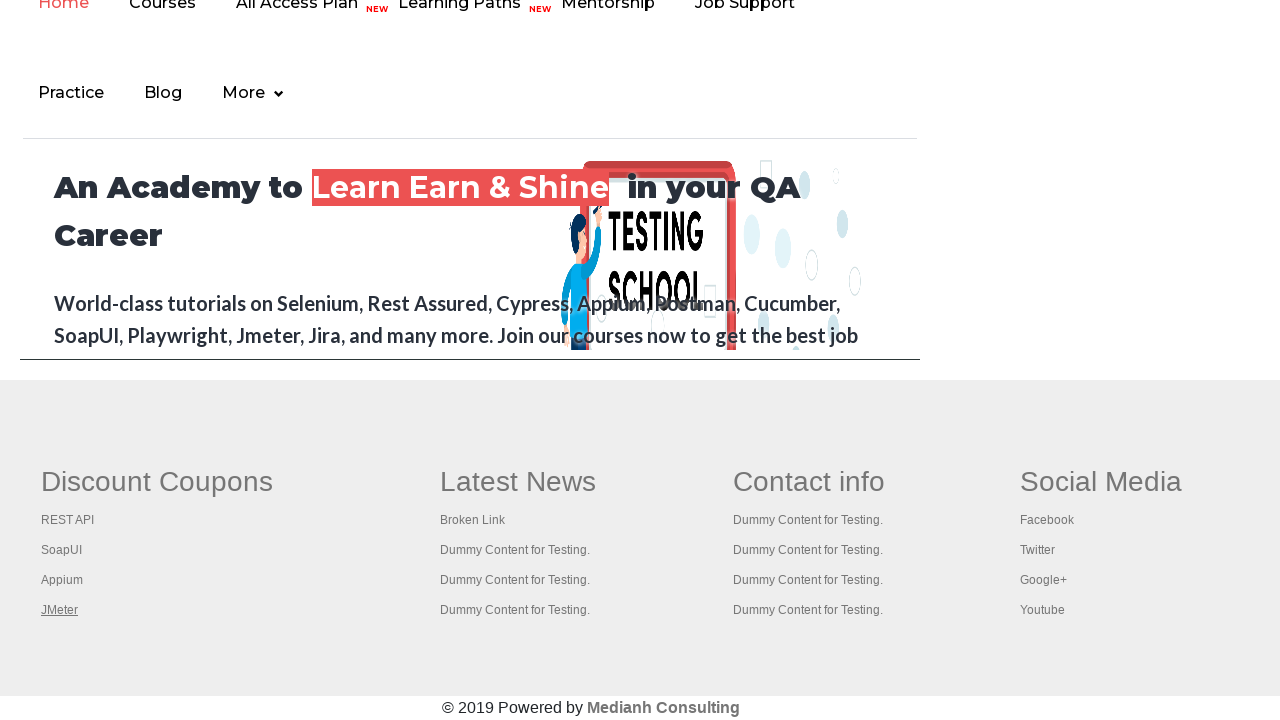

Verified page loaded with domcontentloaded state
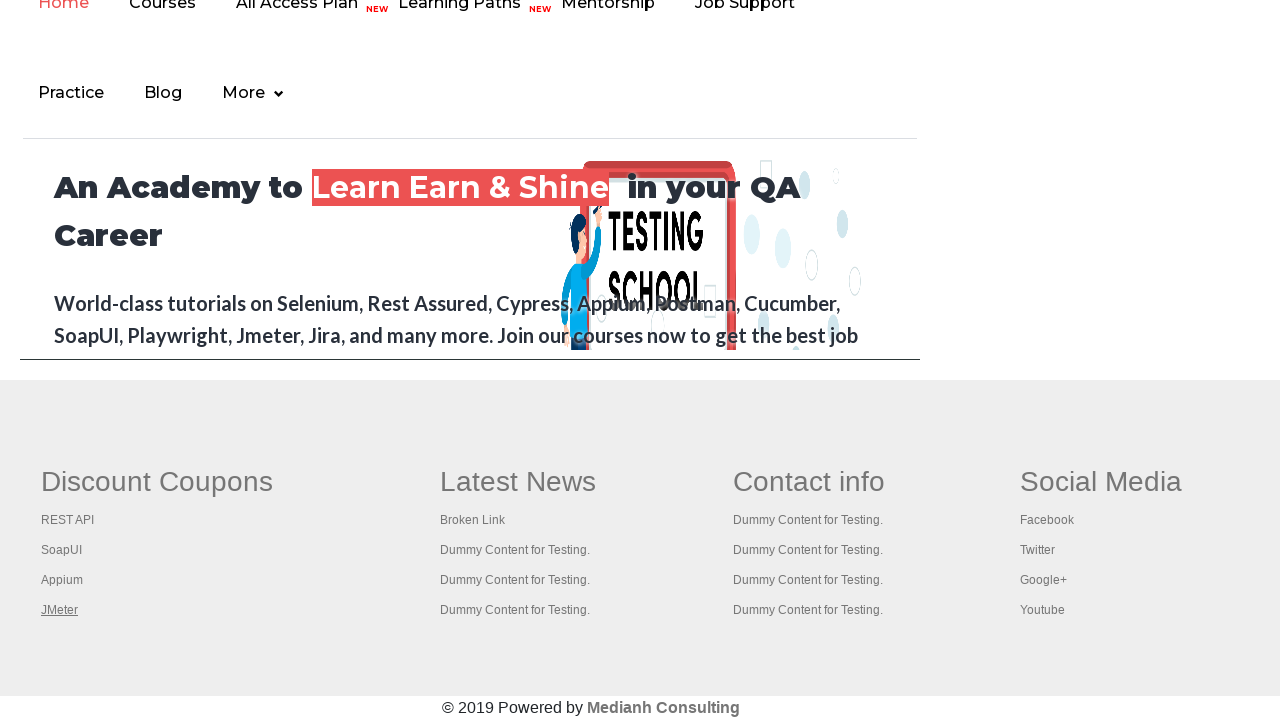

Brought page to front
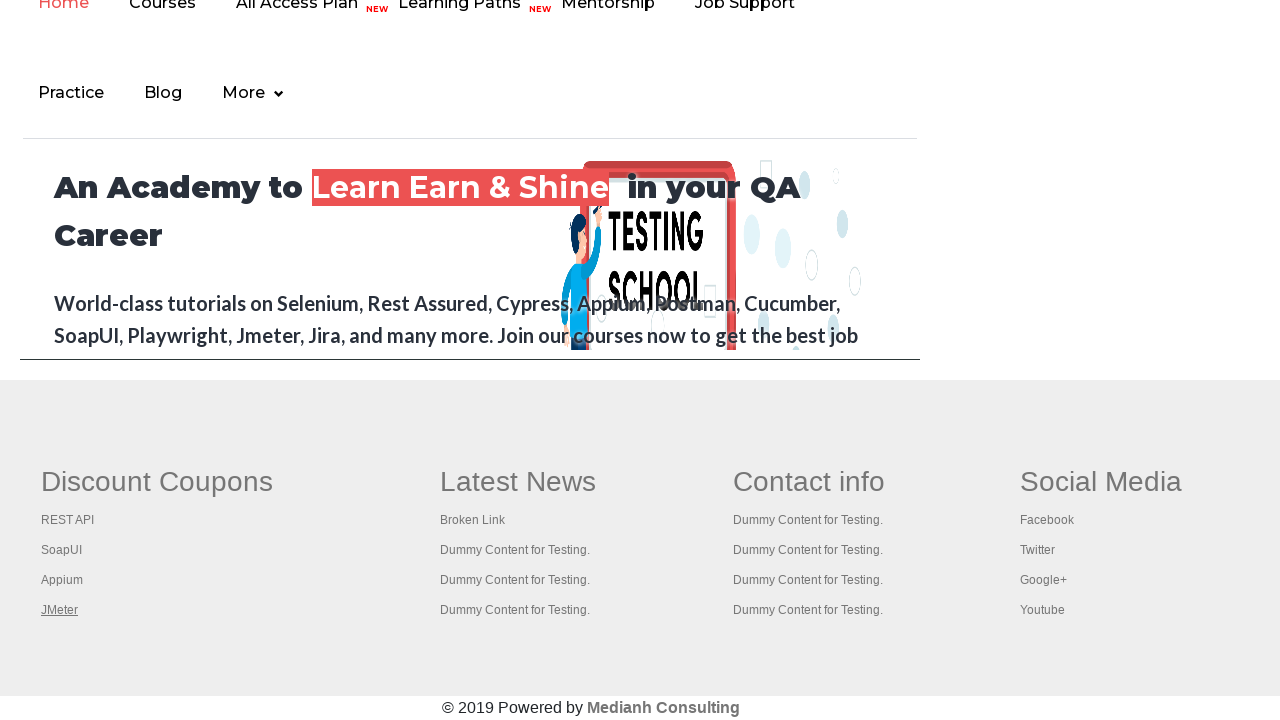

Verified page loaded with domcontentloaded state
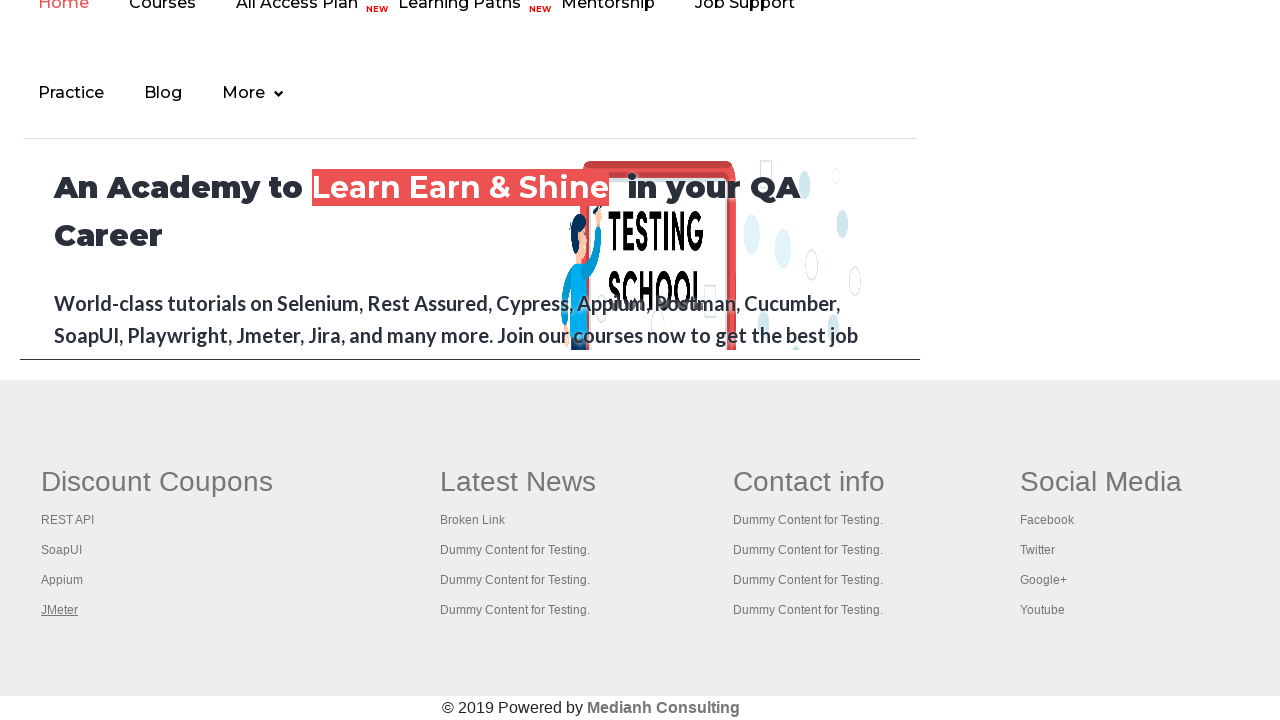

Brought page to front
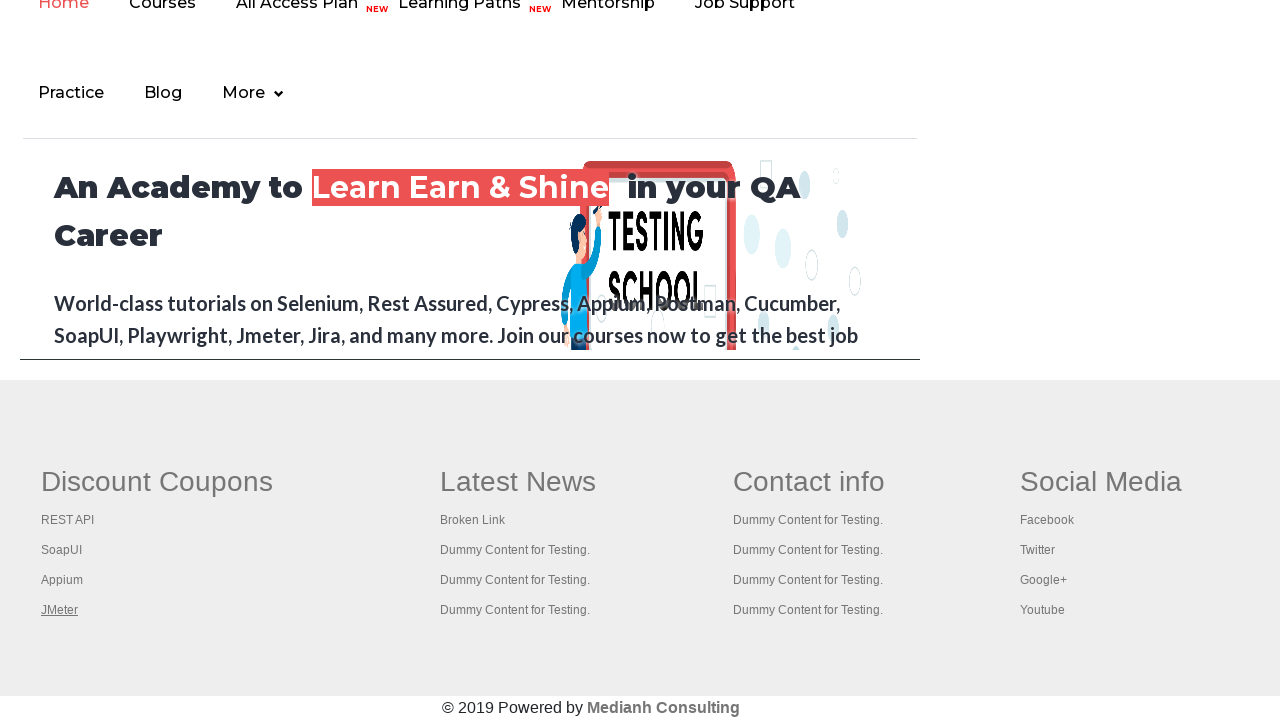

Verified page loaded with domcontentloaded state
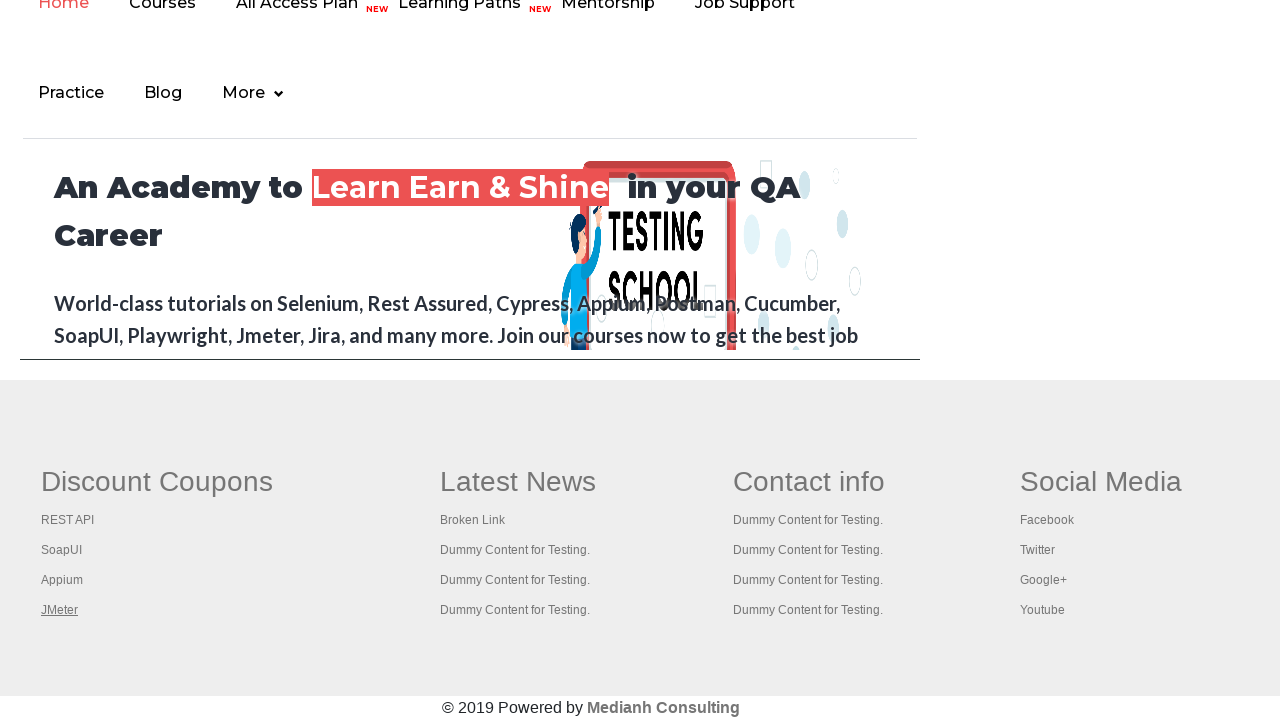

Brought page to front
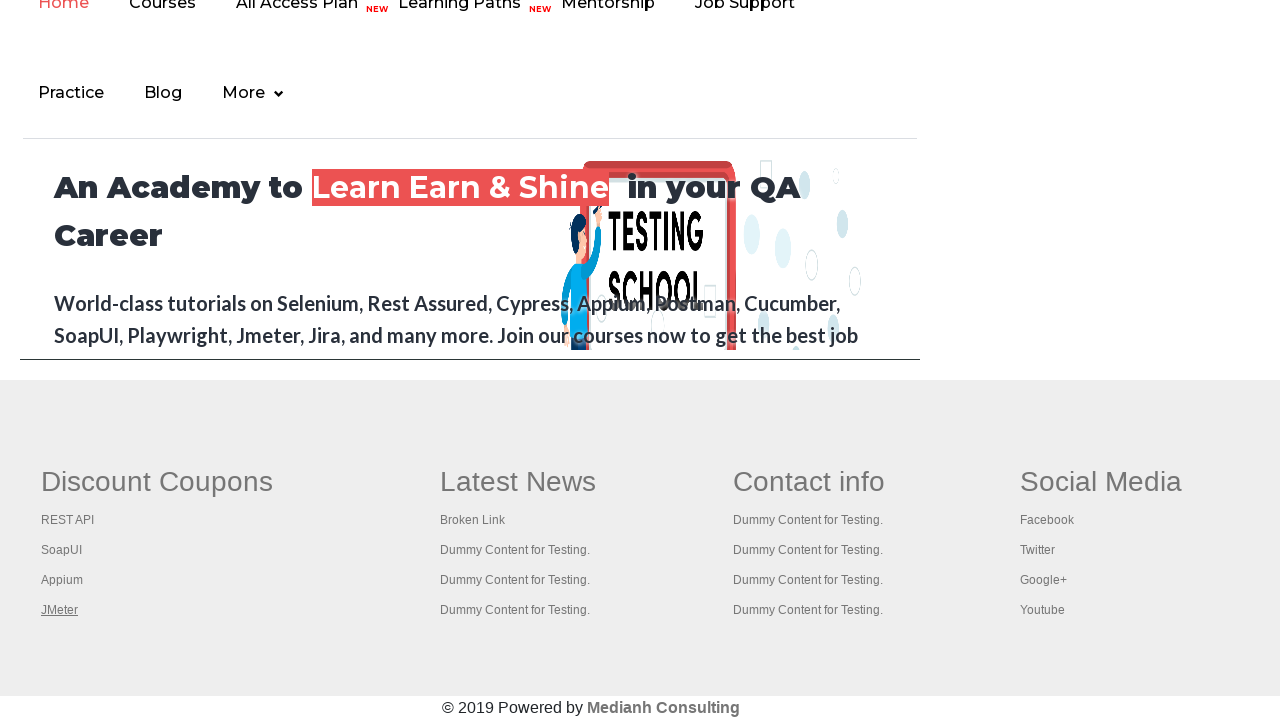

Verified page loaded with domcontentloaded state
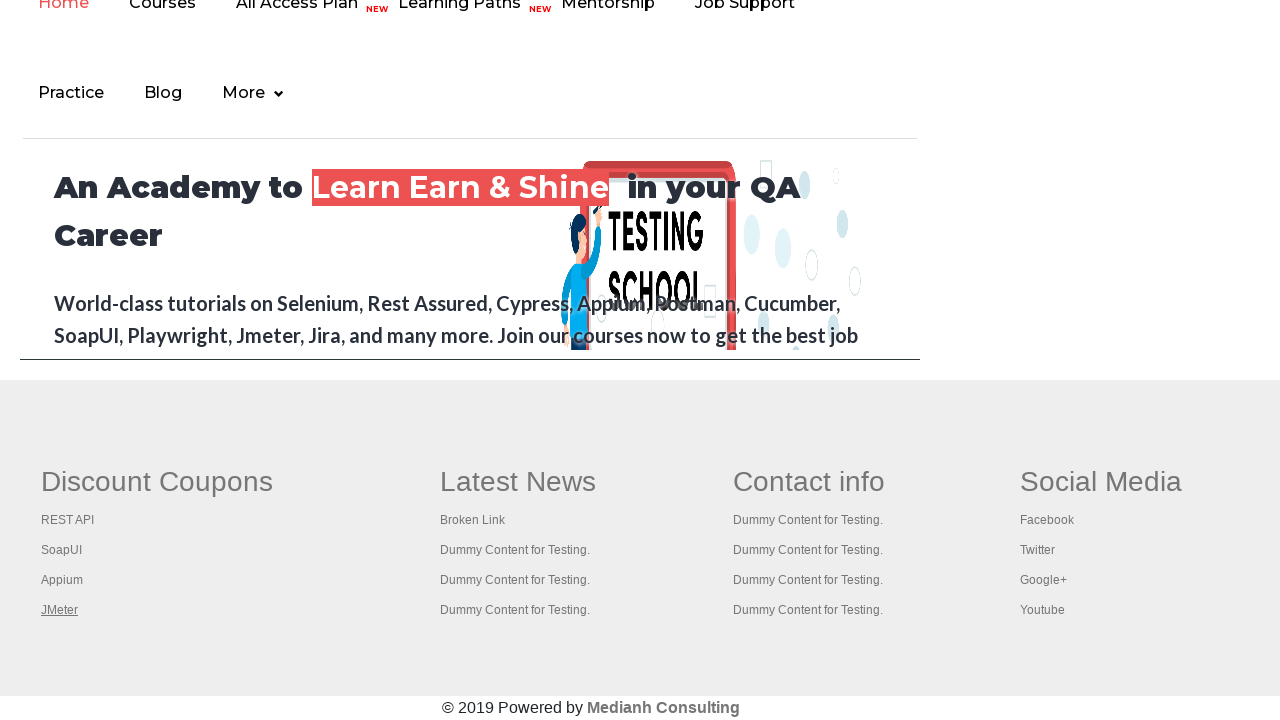

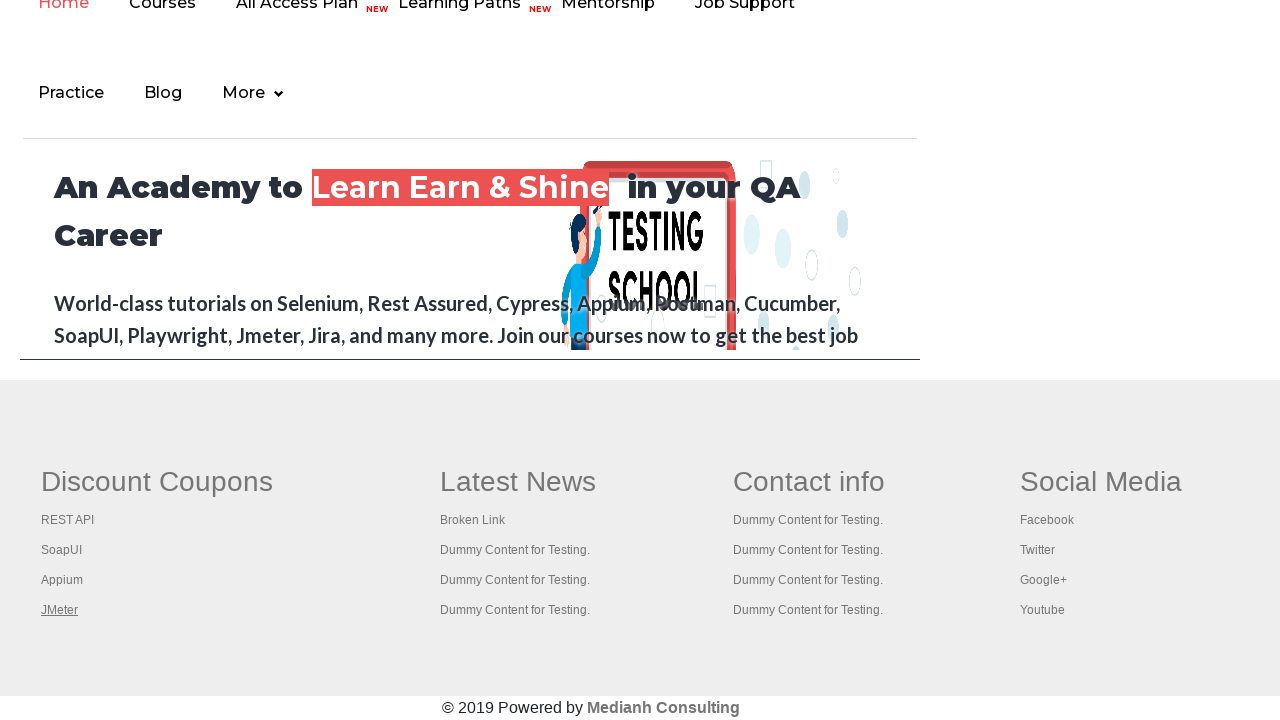